Tests double-click functionality on a button element using ActionChains to perform the double-click action

Starting URL: https://testautomationpractice.blogspot.com/

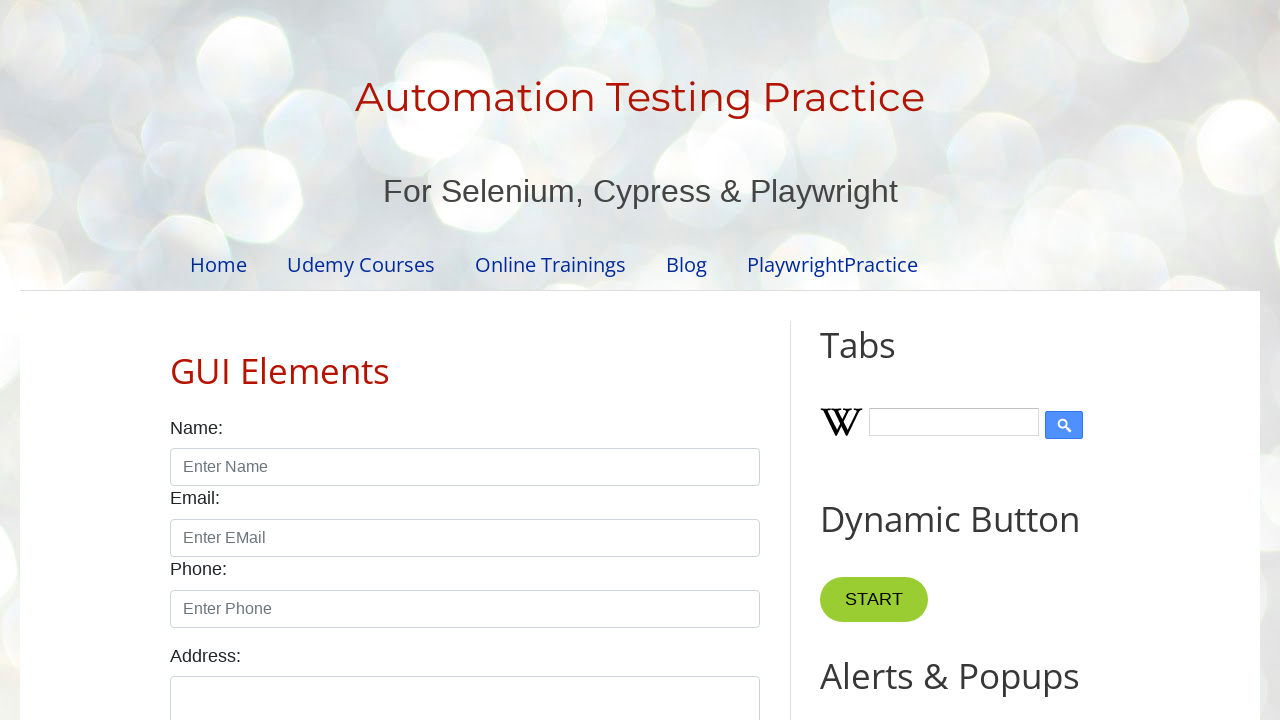

Navigated to Test Automation Practice website
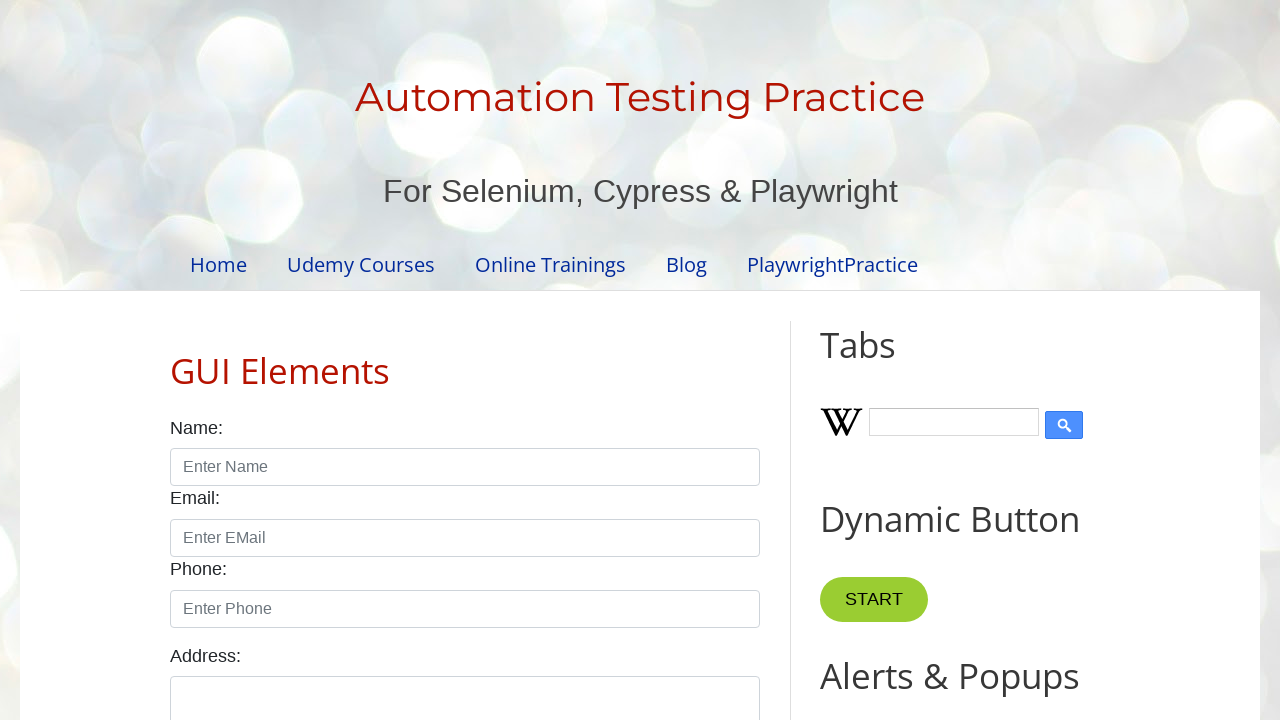

Double-clicked the button element at (885, 360) on xpath=//*[@id='HTML10']/div[1]/button
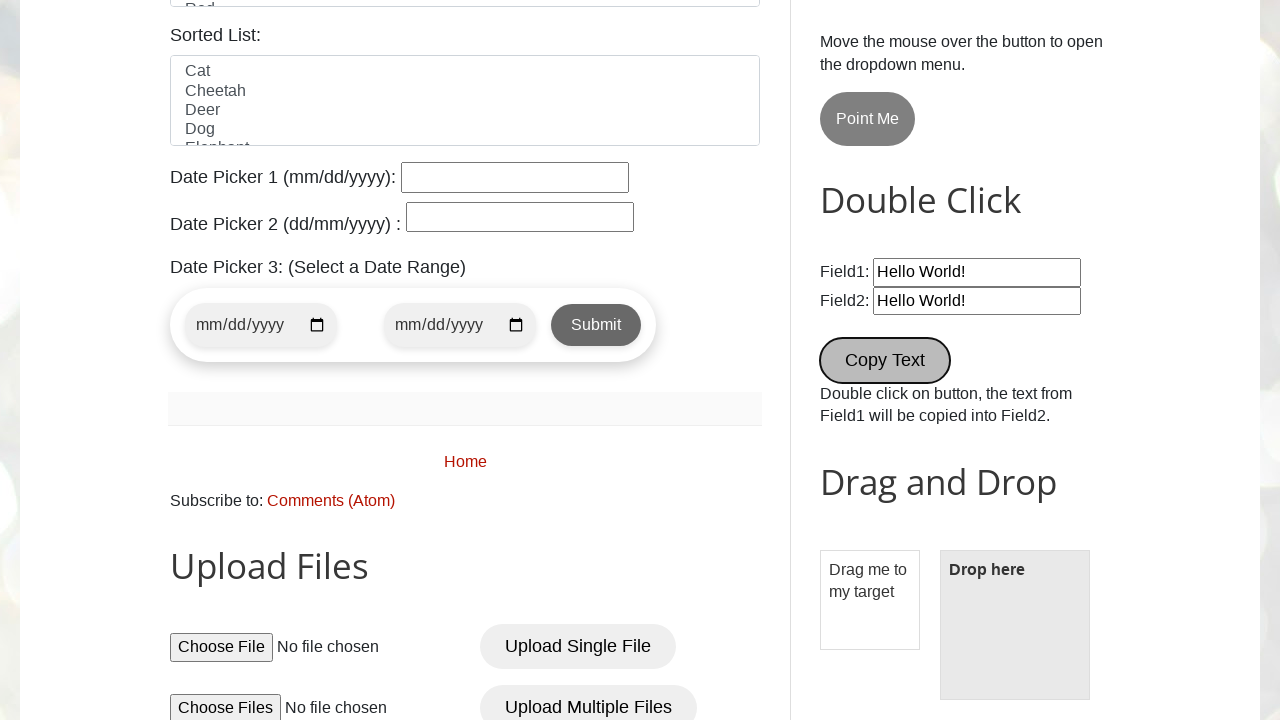

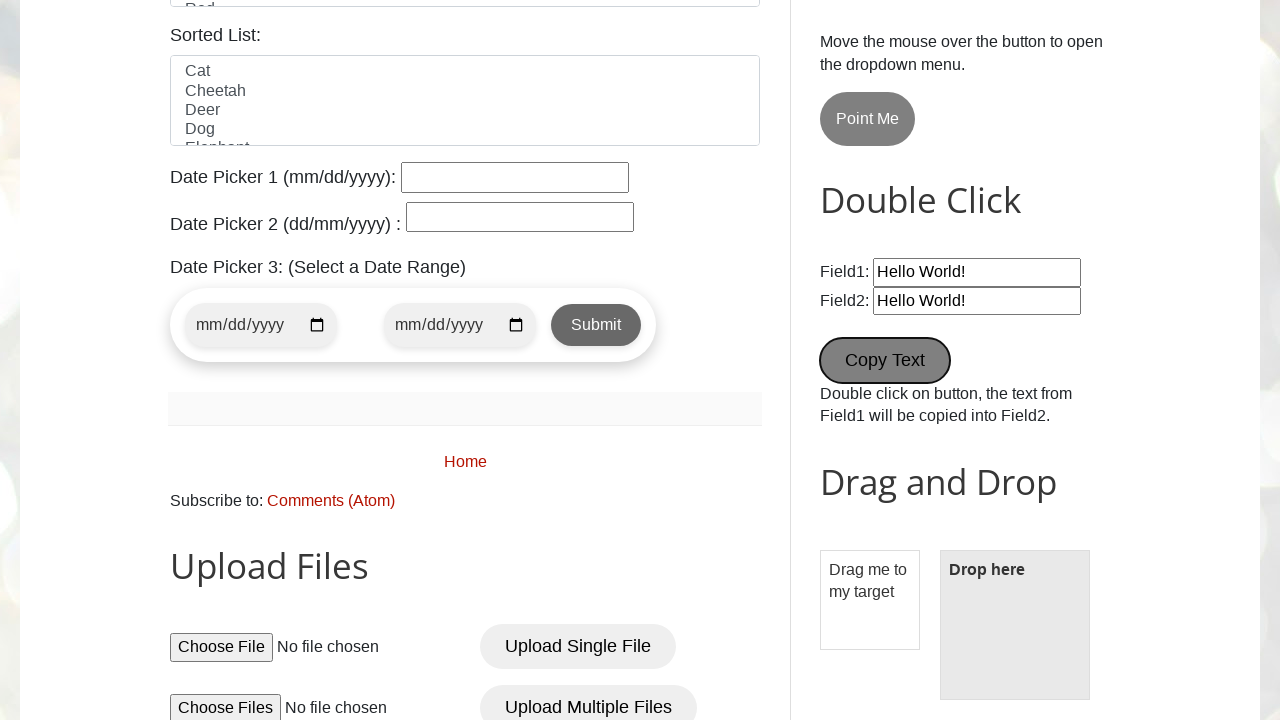